Tests a math exercise form by reading a value from the page, calculating a result using a logarithmic formula, filling in the answer, selecting checkbox and radio button options, and submitting the form.

Starting URL: https://suninjuly.github.io/math.html

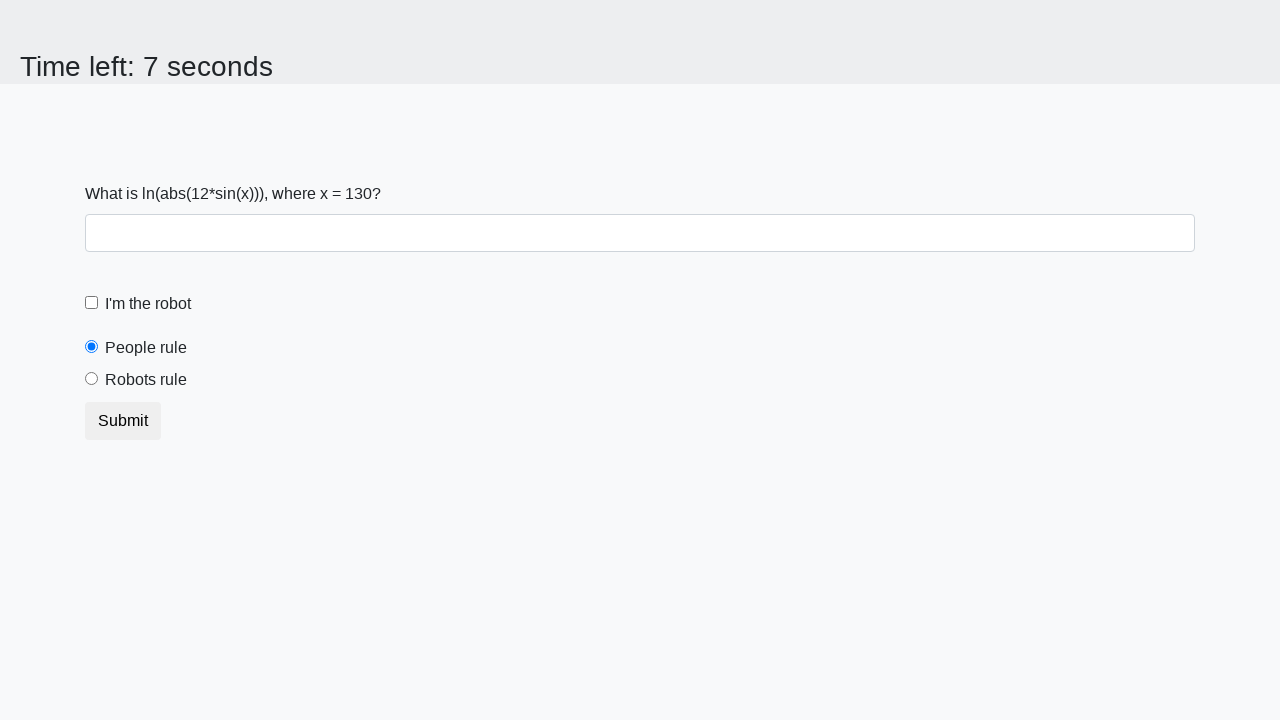

Located and read x value from #input_value element
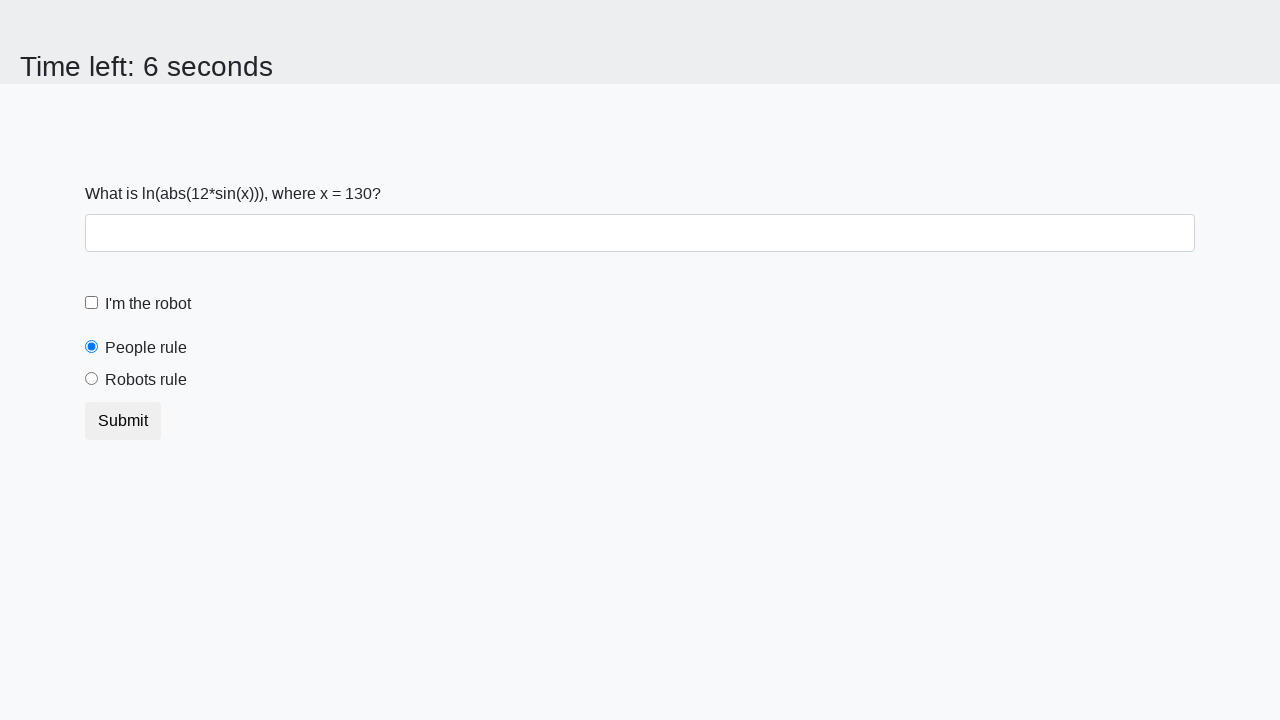

Calculated result using logarithmic formula: y = 2.4124498753962147
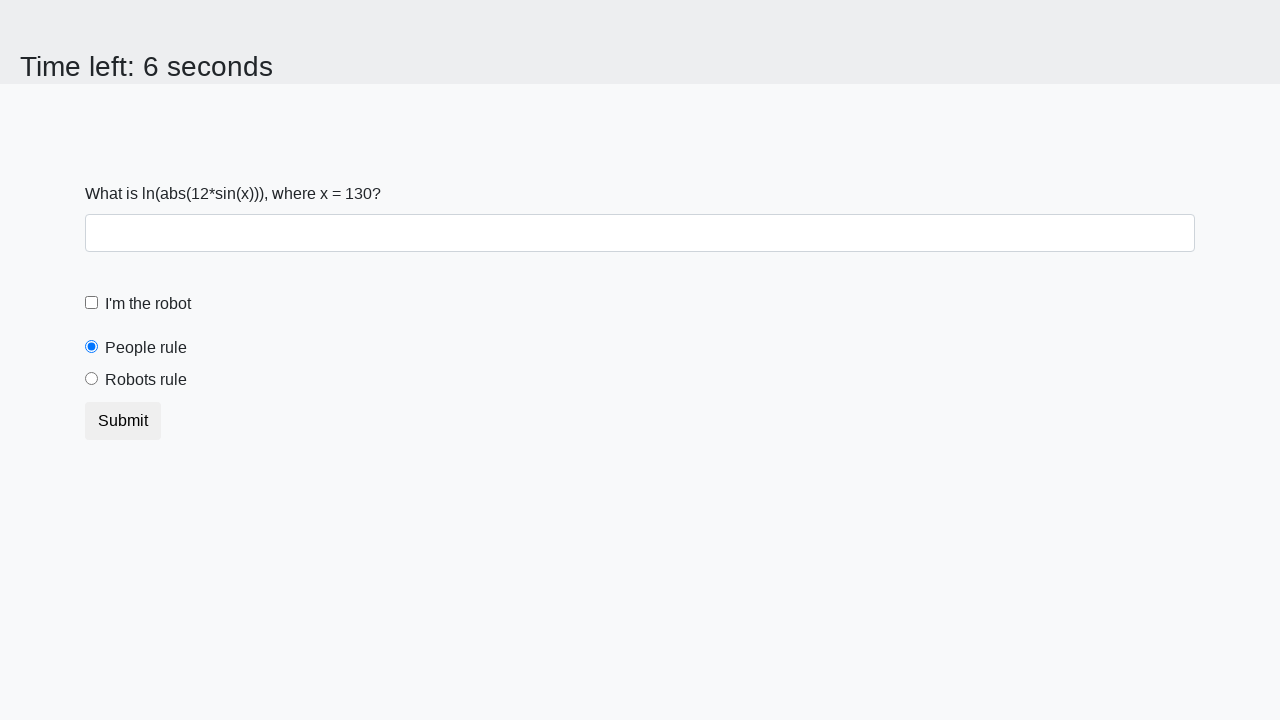

Filled answer field with calculated value on #answer
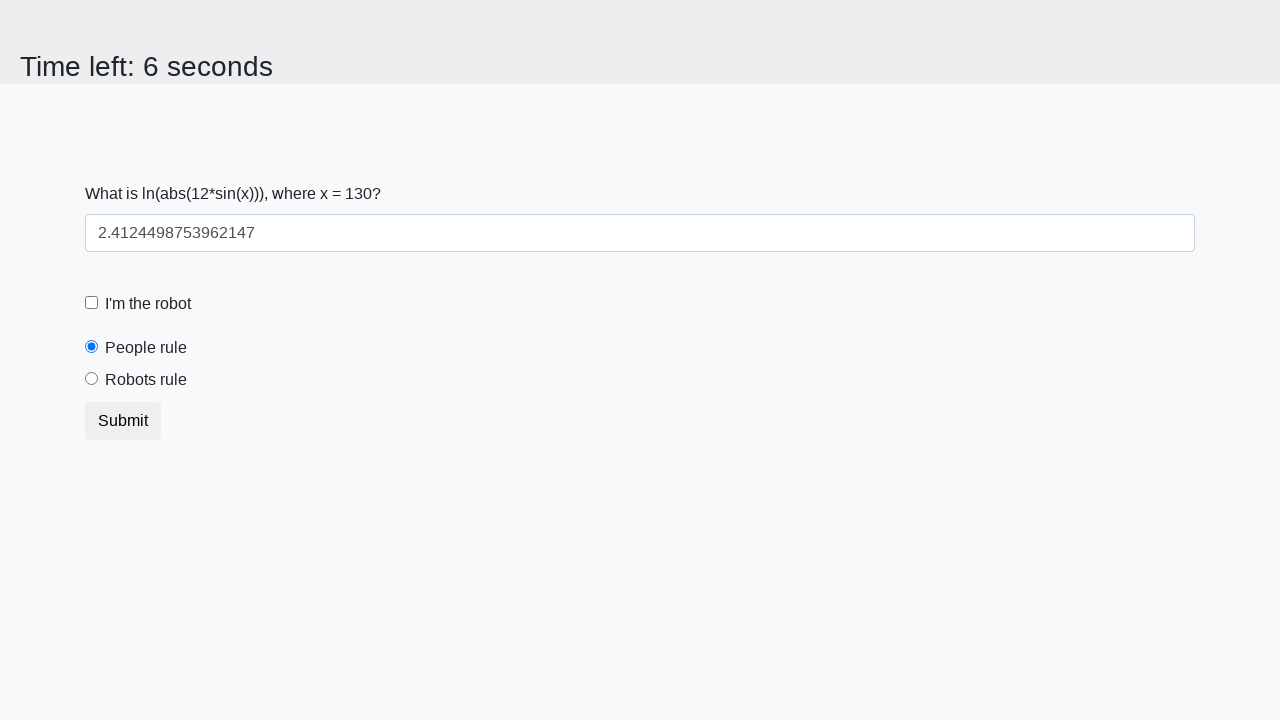

Clicked checkbox to select it at (148, 304) on .form-check.form-check-custom .form-check-label
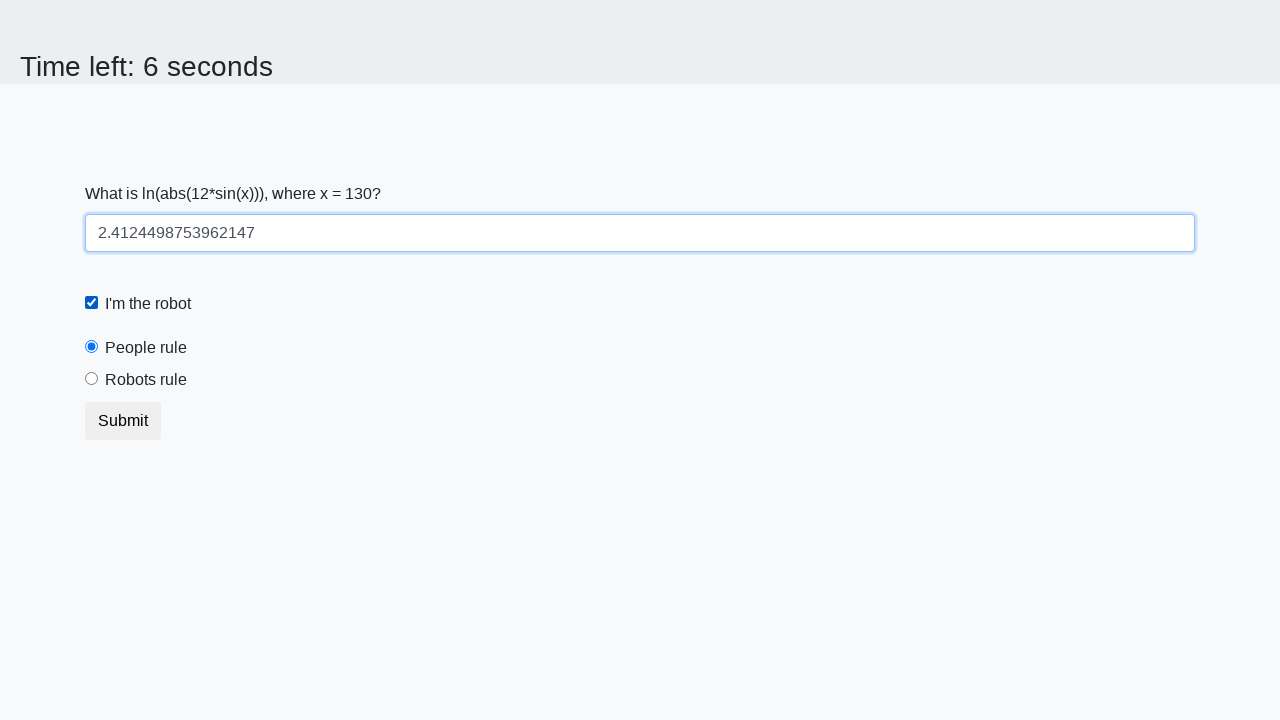

Clicked radio button for 'Robots rule!' option at (146, 380) on .form-check.form-radio-custom .form-check-label
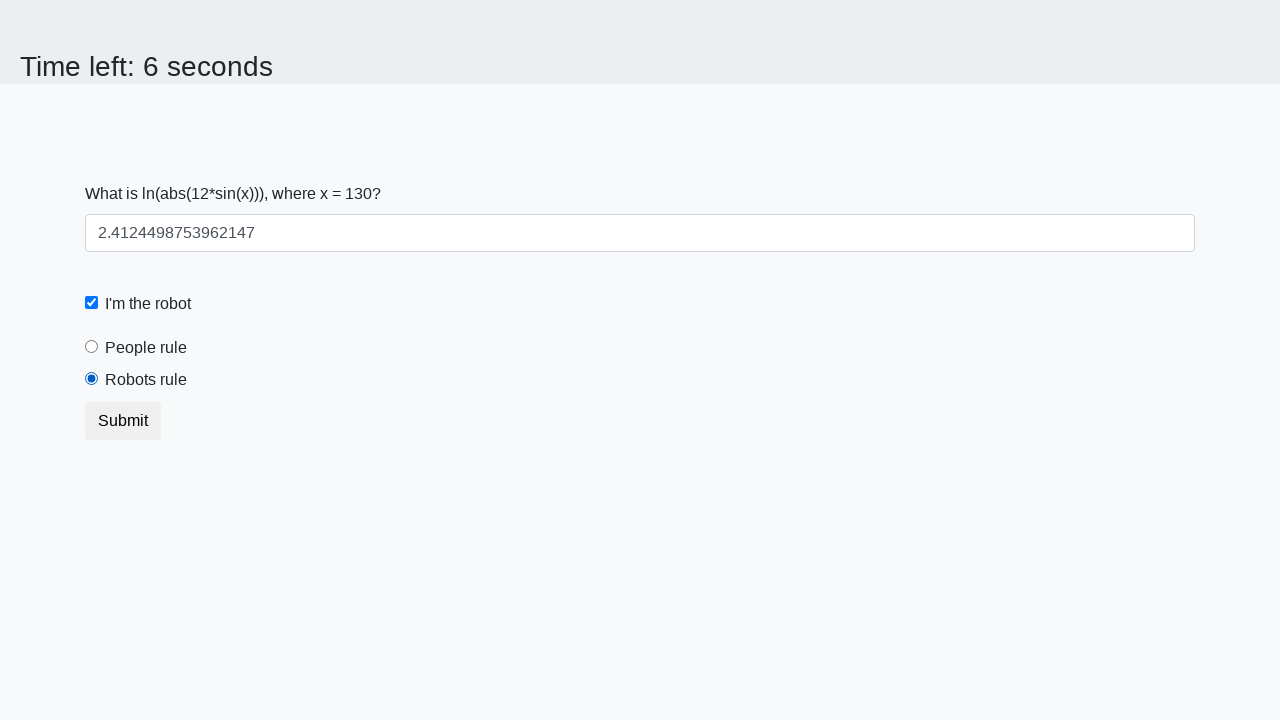

Clicked submit button to submit the form at (123, 421) on button[type='submit']
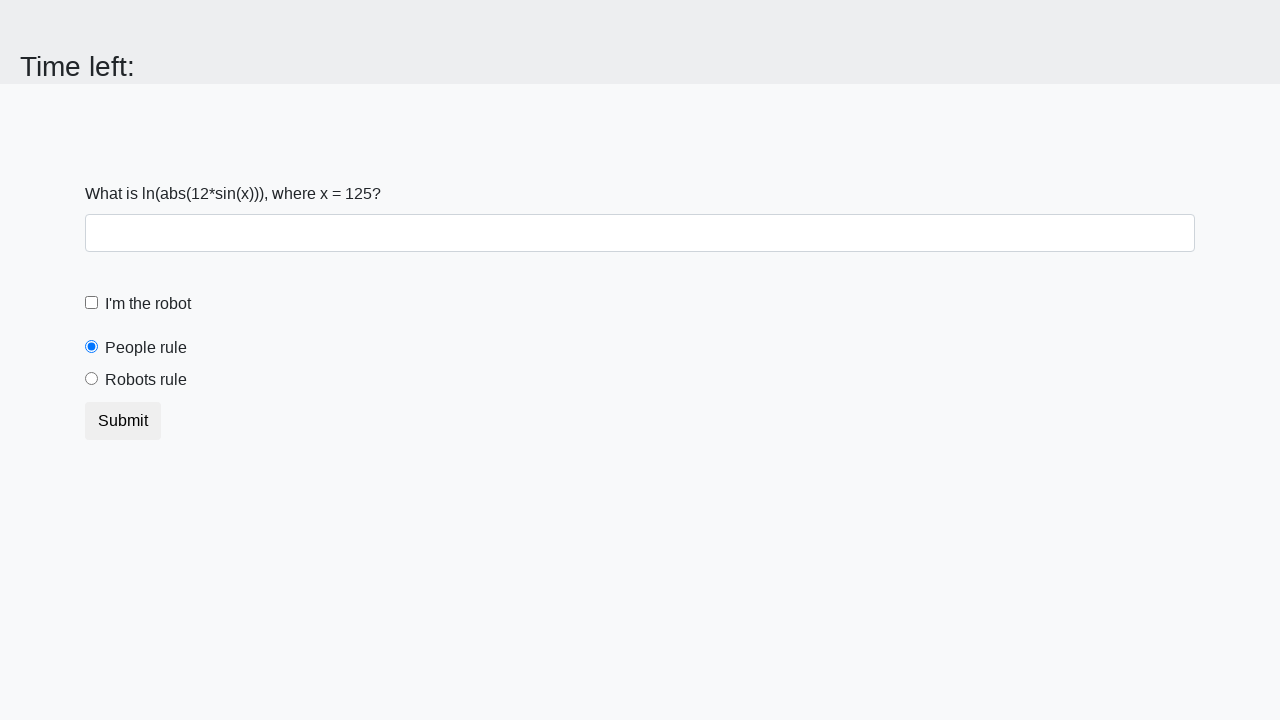

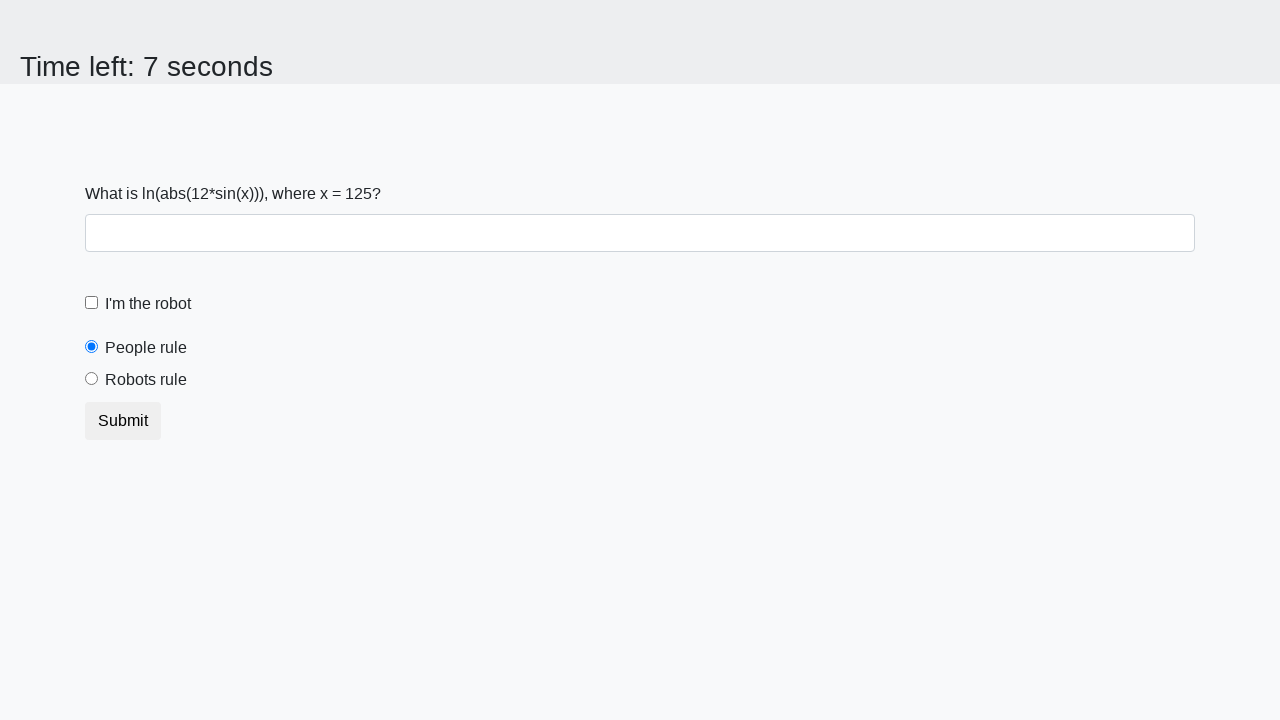